Tests that the complete all checkbox updates state when individual items are completed or cleared

Starting URL: https://demo.playwright.dev/todomvc

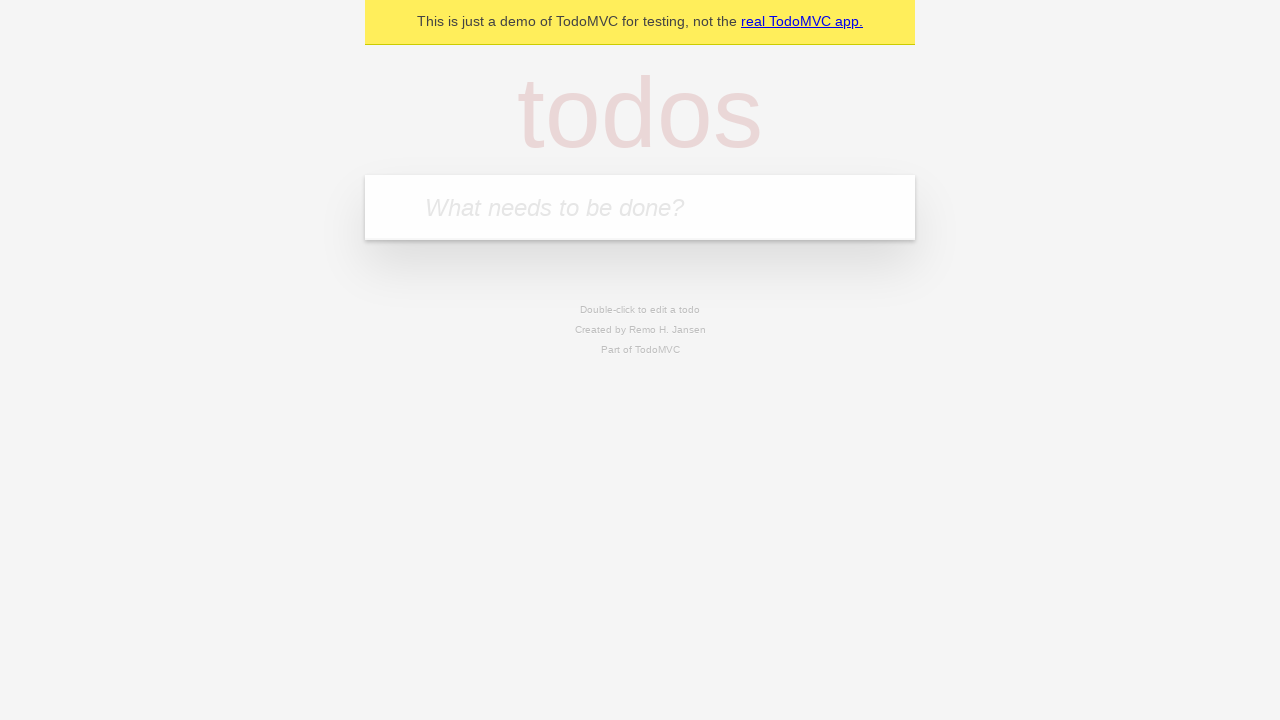

Filled input field with 'buy some cheese' on internal:attr=[placeholder="What needs to be done?"i]
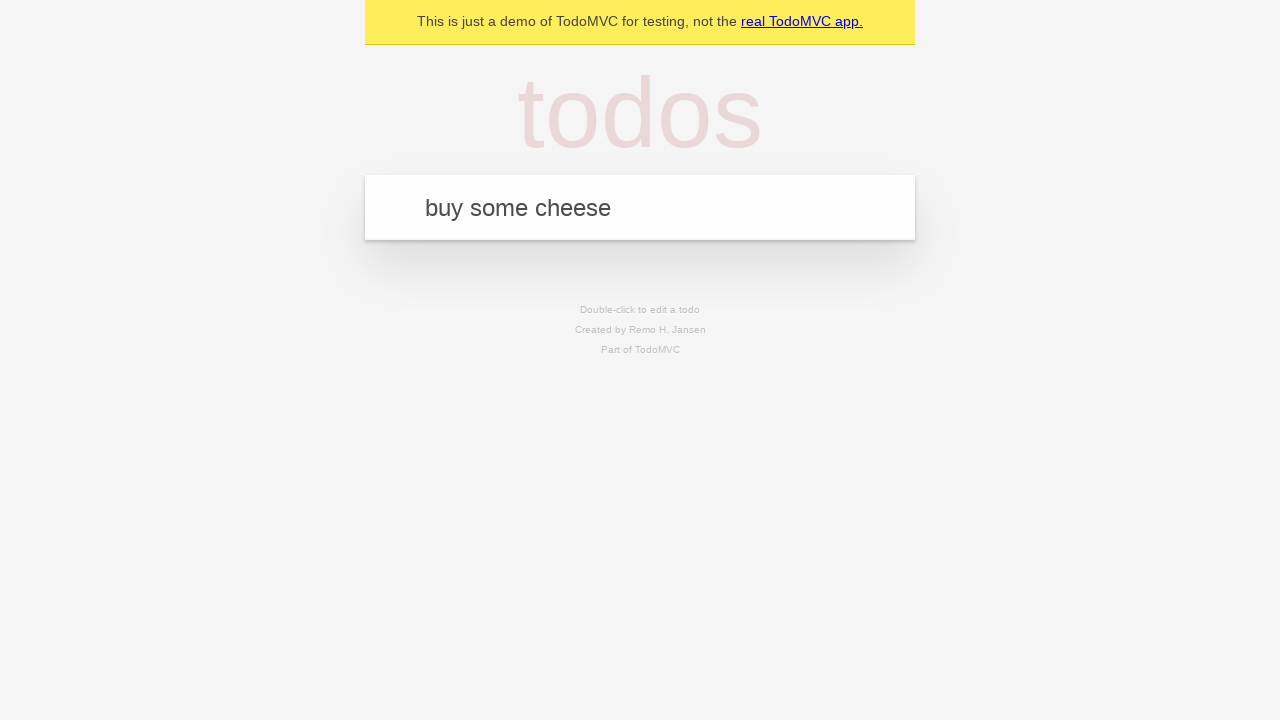

Pressed Enter to create first todo on internal:attr=[placeholder="What needs to be done?"i]
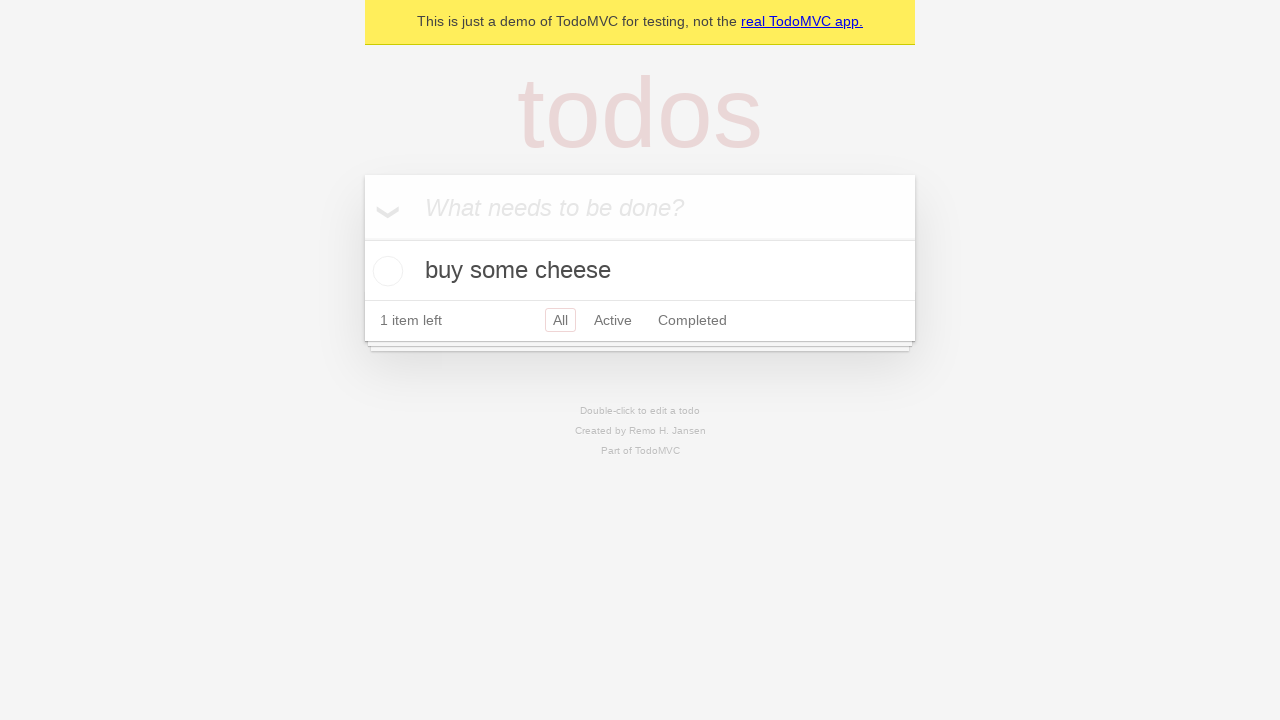

Filled input field with 'feed the cat' on internal:attr=[placeholder="What needs to be done?"i]
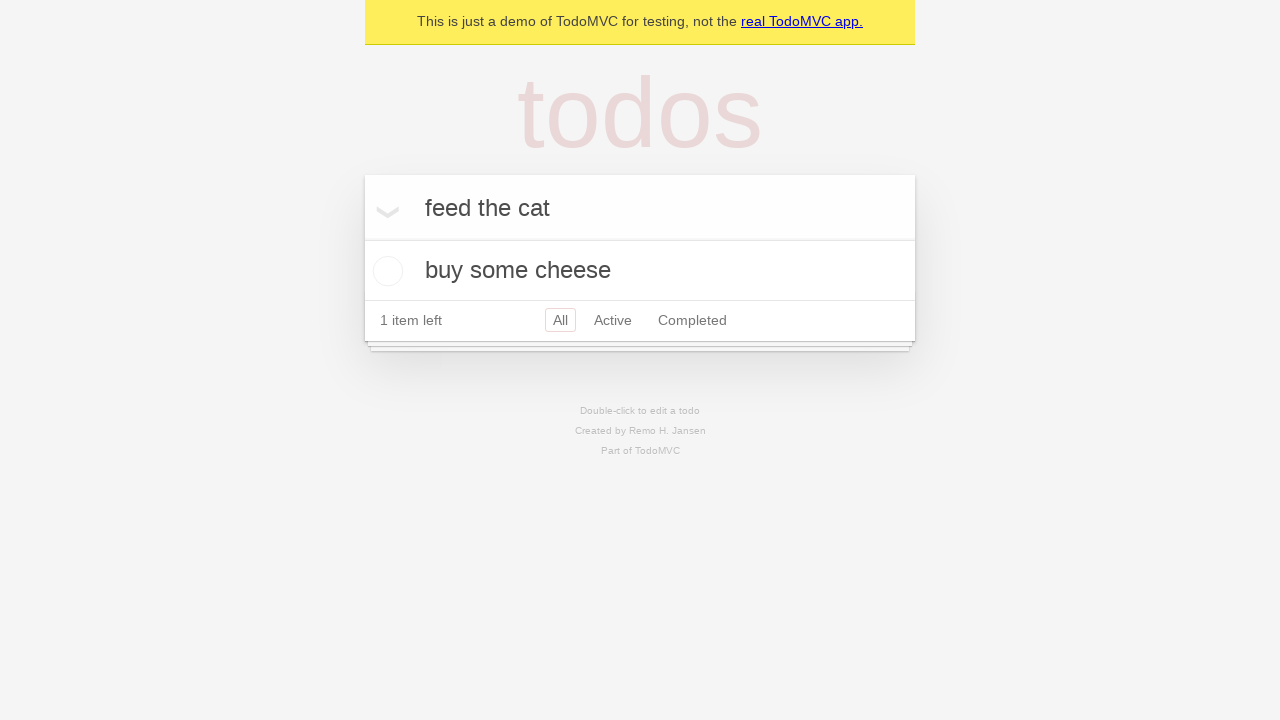

Pressed Enter to create second todo on internal:attr=[placeholder="What needs to be done?"i]
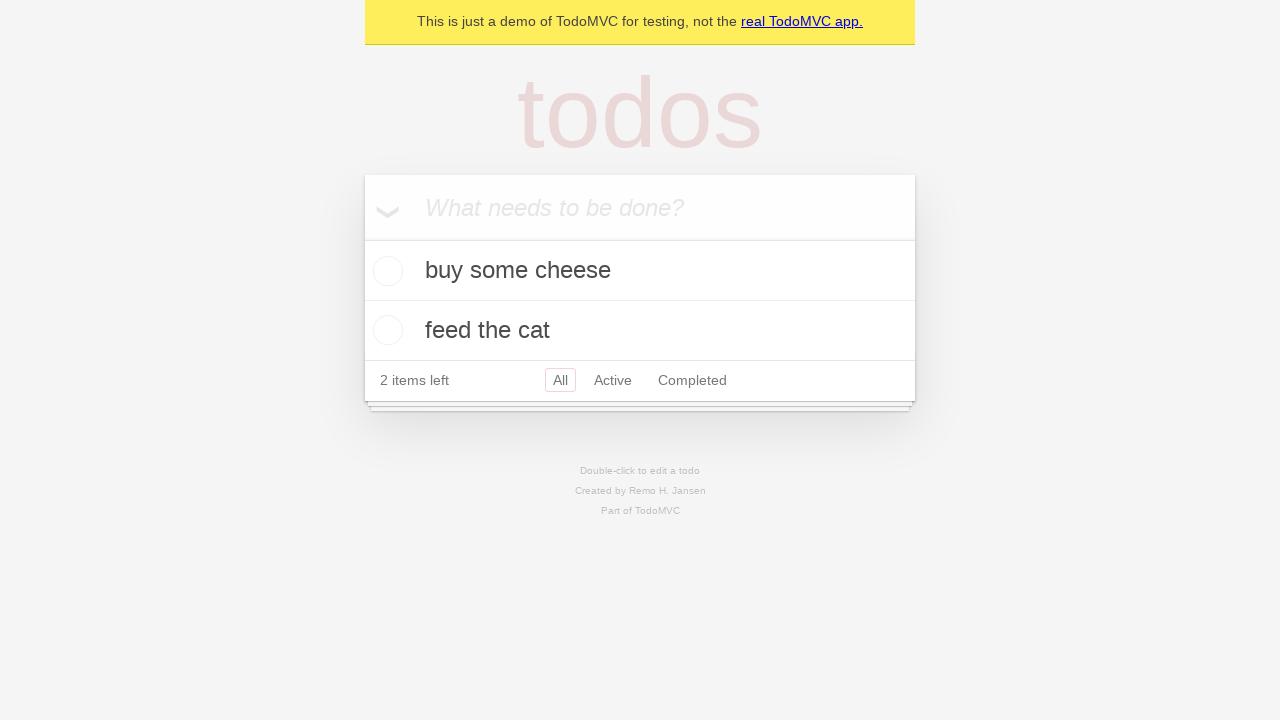

Filled input field with 'book a doctors appointment' on internal:attr=[placeholder="What needs to be done?"i]
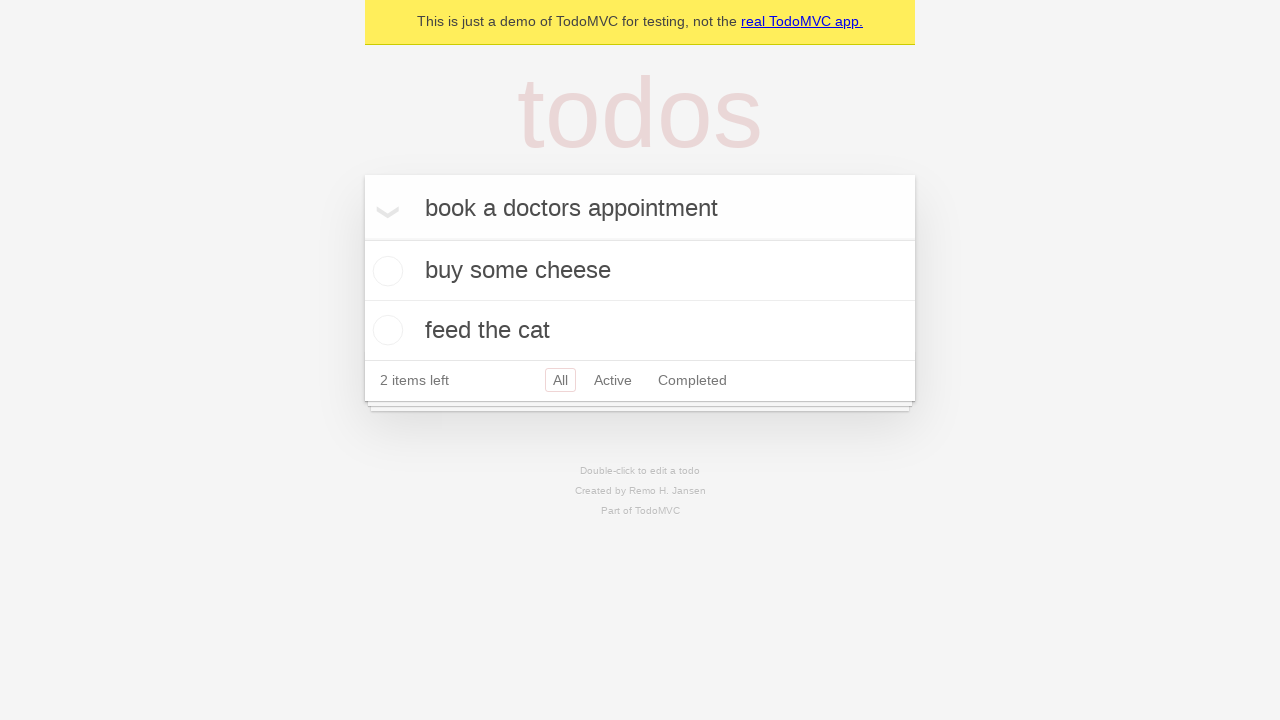

Pressed Enter to create third todo on internal:attr=[placeholder="What needs to be done?"i]
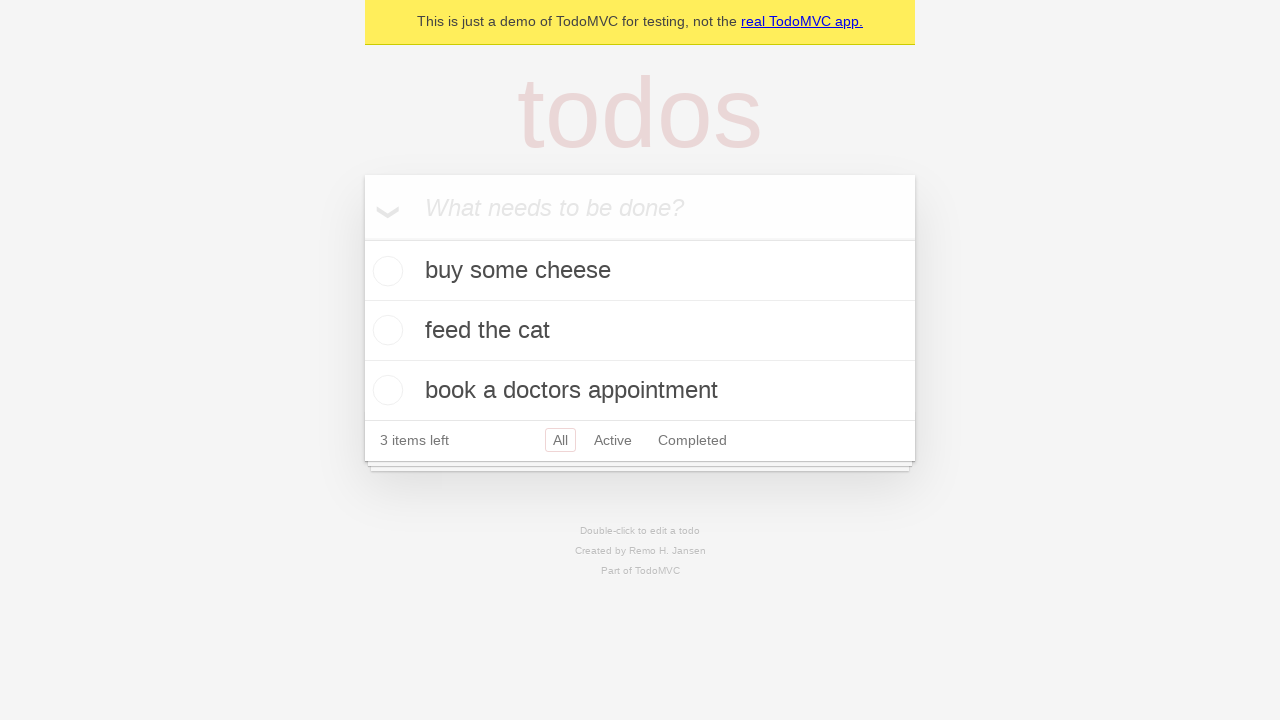

Checked 'Mark all as complete' checkbox at (362, 238) on internal:label="Mark all as complete"i
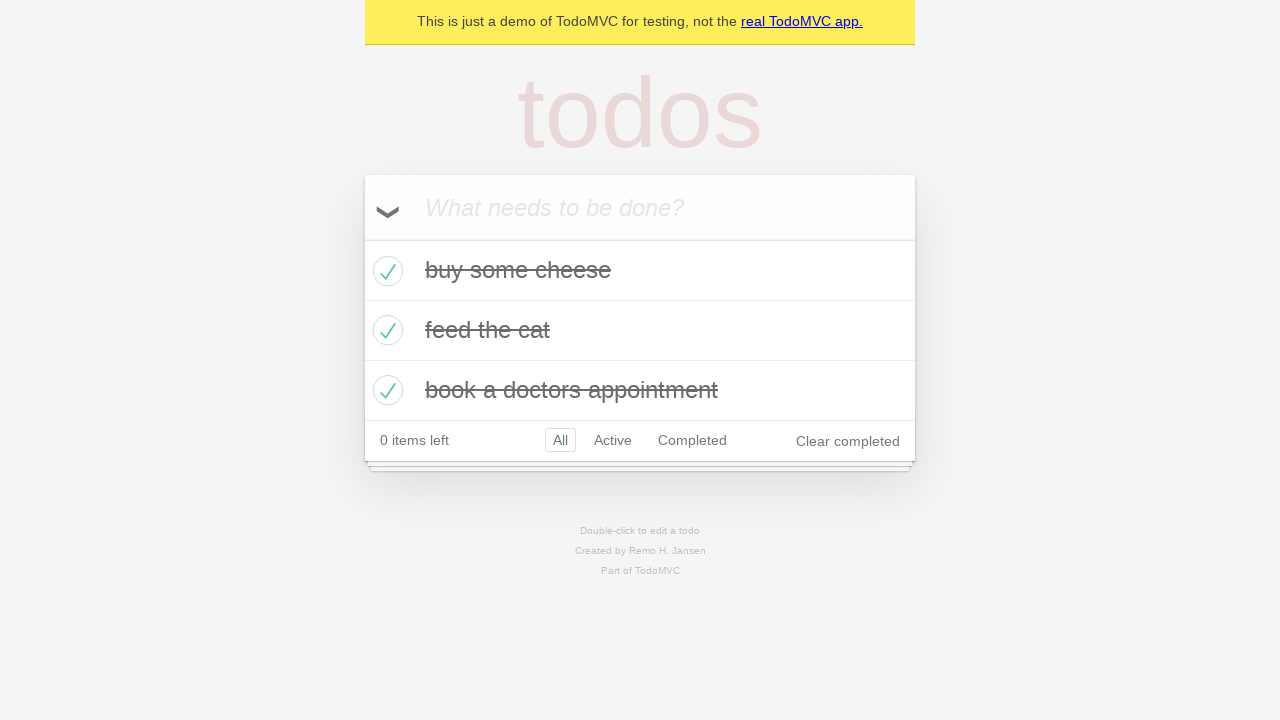

Unchecked the first todo item at (385, 271) on internal:testid=[data-testid="todo-item"s] >> nth=0 >> internal:role=checkbox
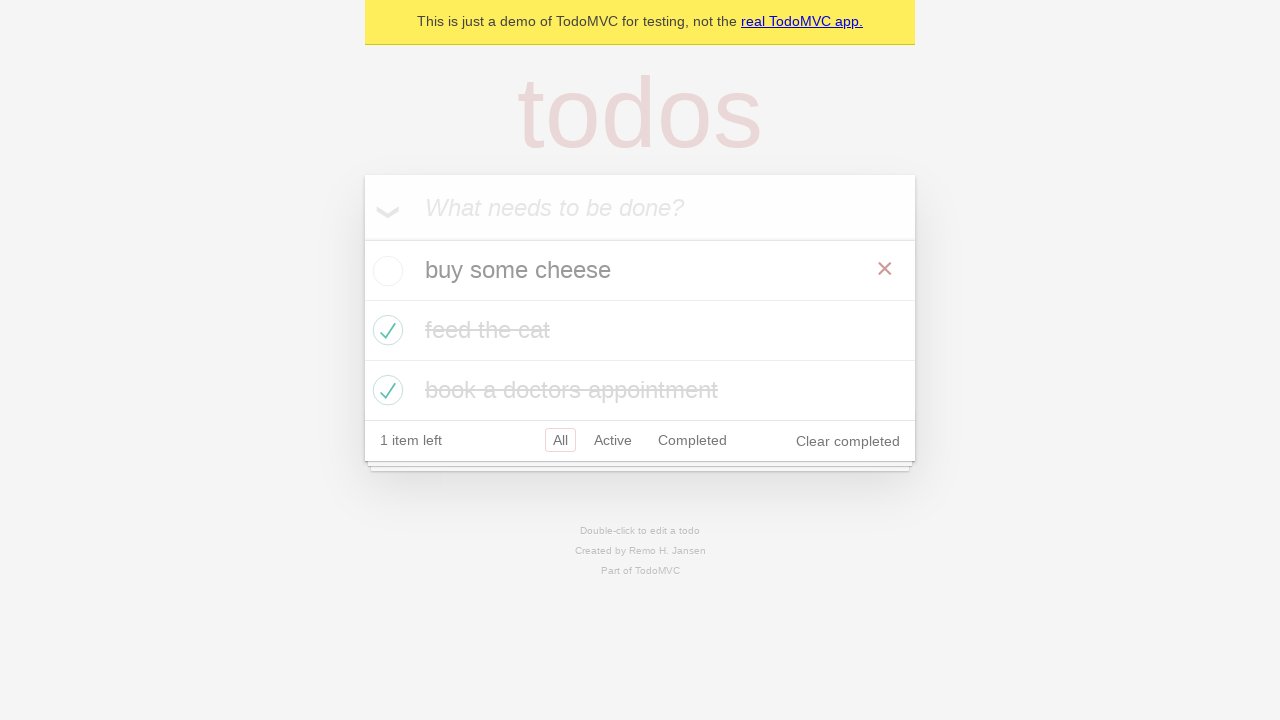

Checked the first todo item again at (385, 271) on internal:testid=[data-testid="todo-item"s] >> nth=0 >> internal:role=checkbox
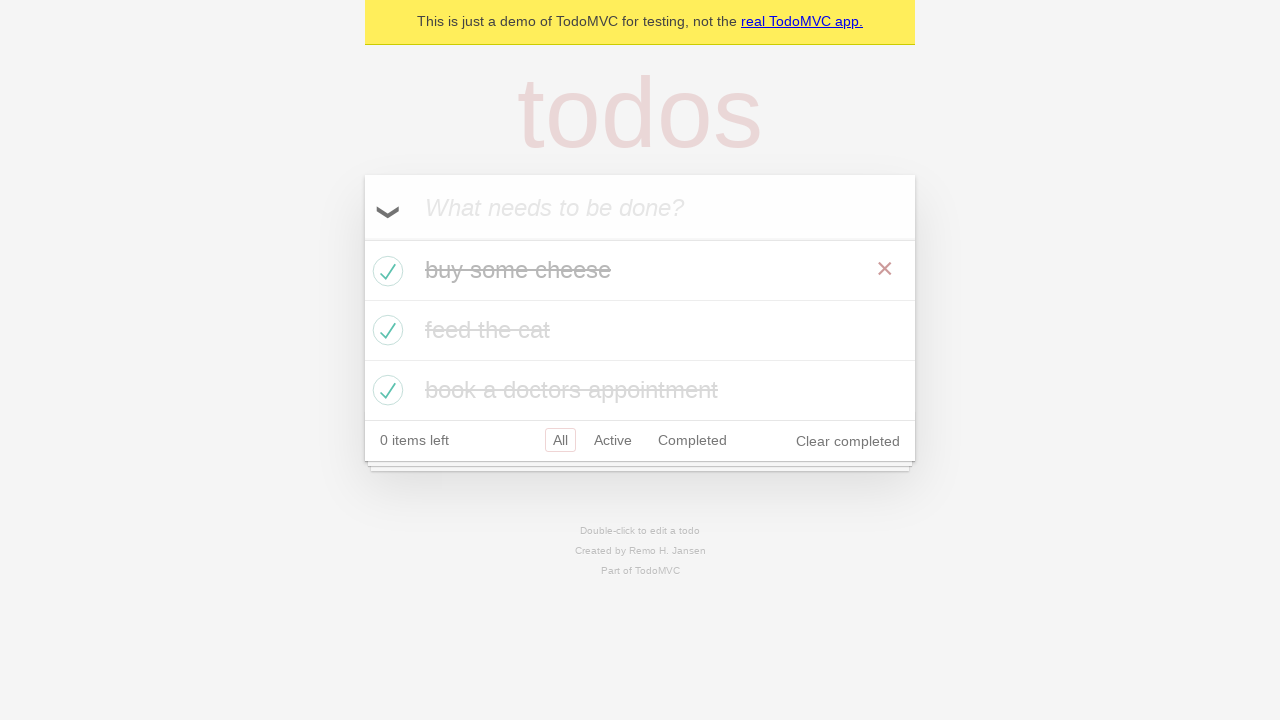

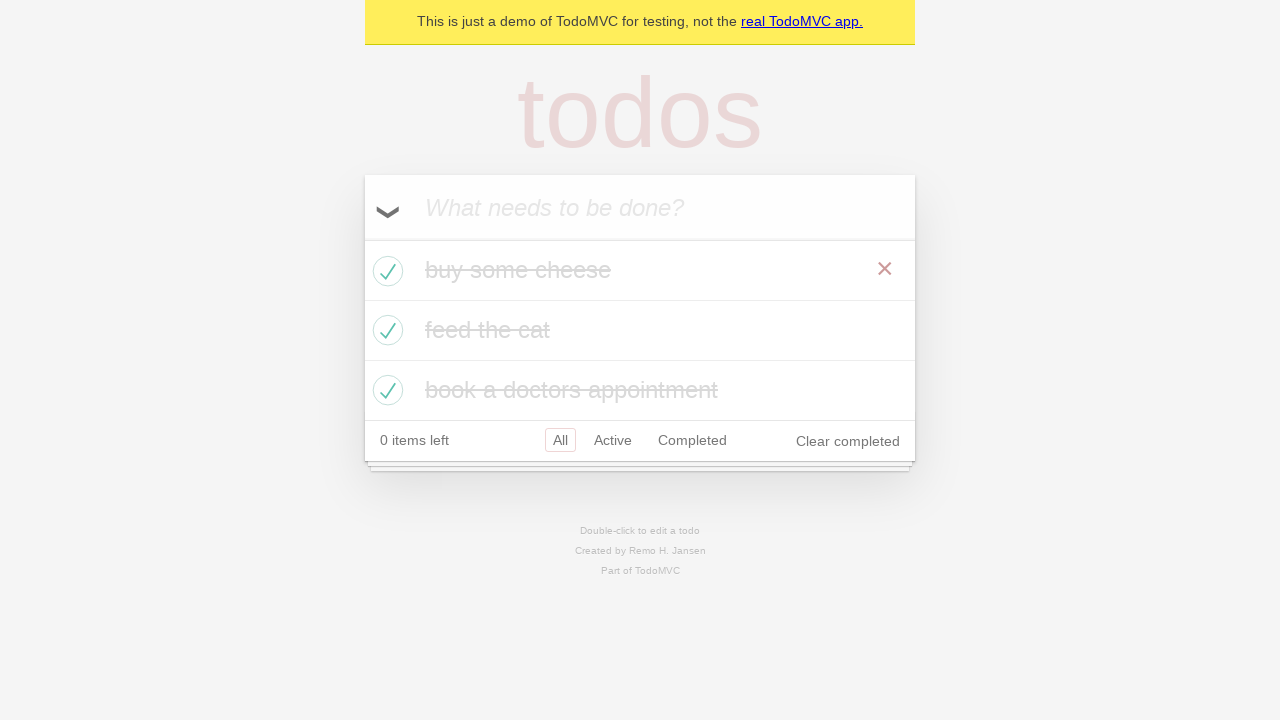